Tests that the browser back button works correctly with filter navigation

Starting URL: https://demo.playwright.dev/todomvc

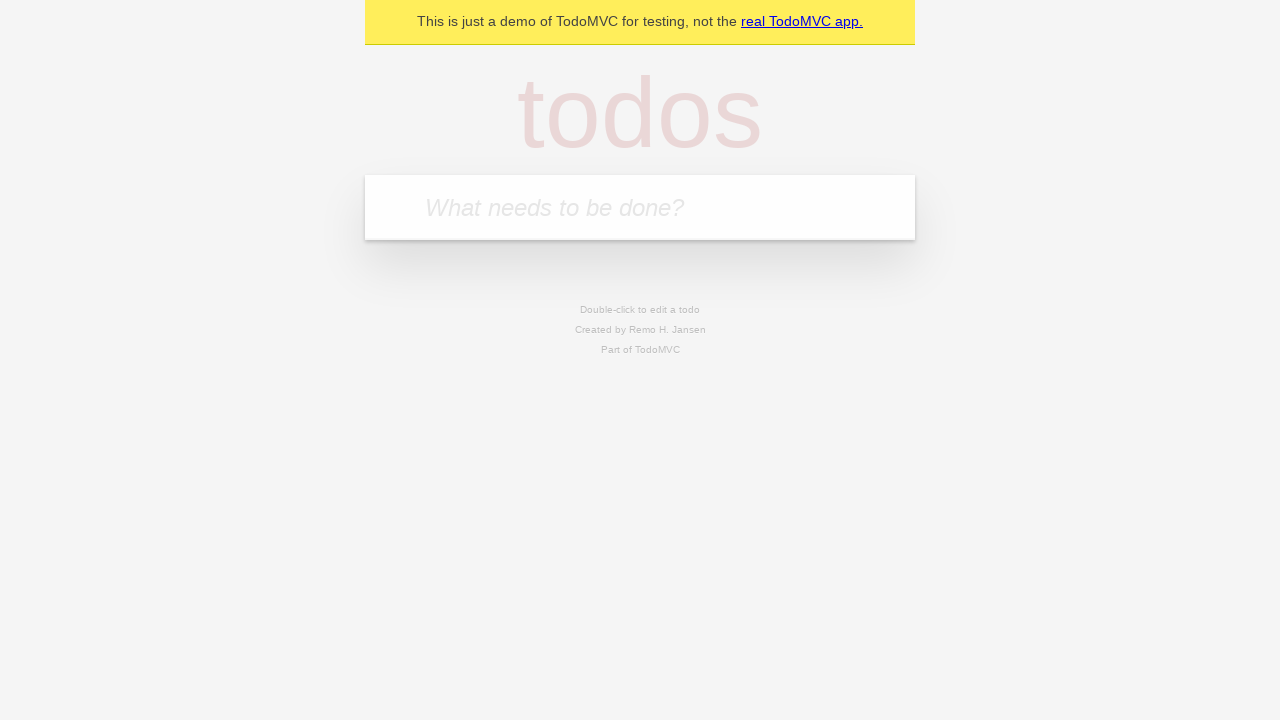

Filled todo input with 'buy some cheese' on internal:attr=[placeholder="What needs to be done?"i]
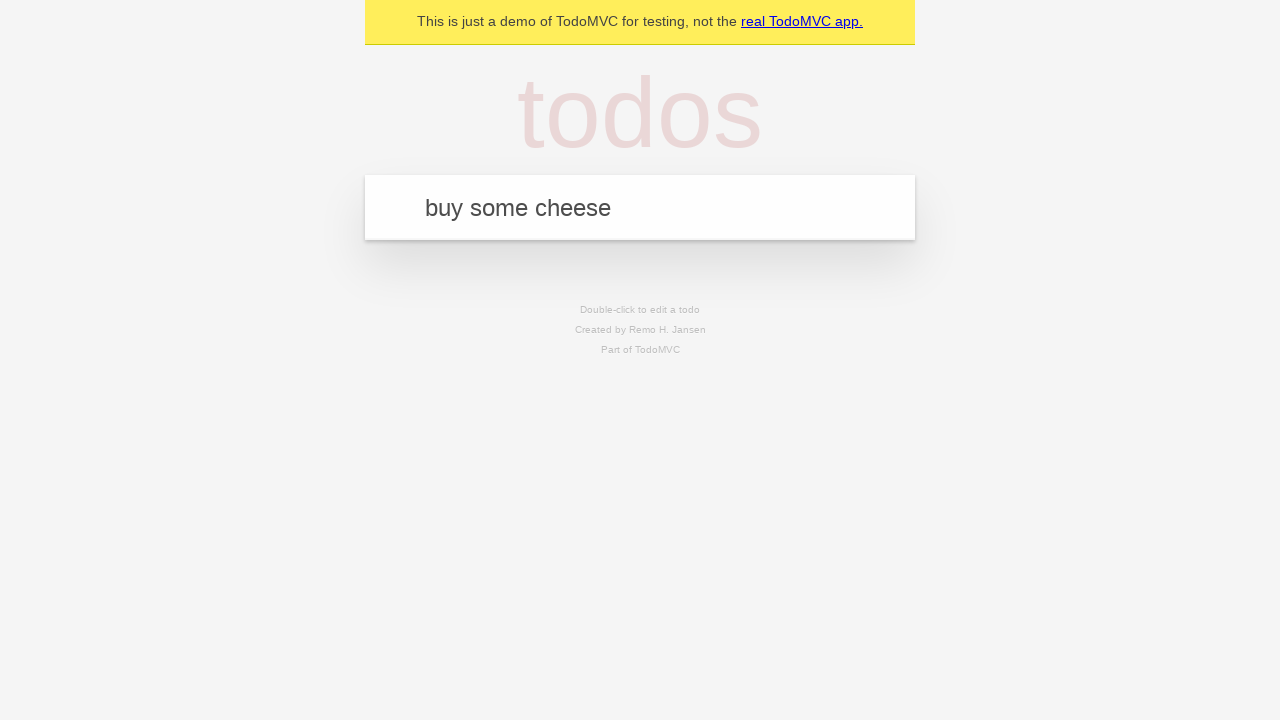

Pressed Enter to add first todo on internal:attr=[placeholder="What needs to be done?"i]
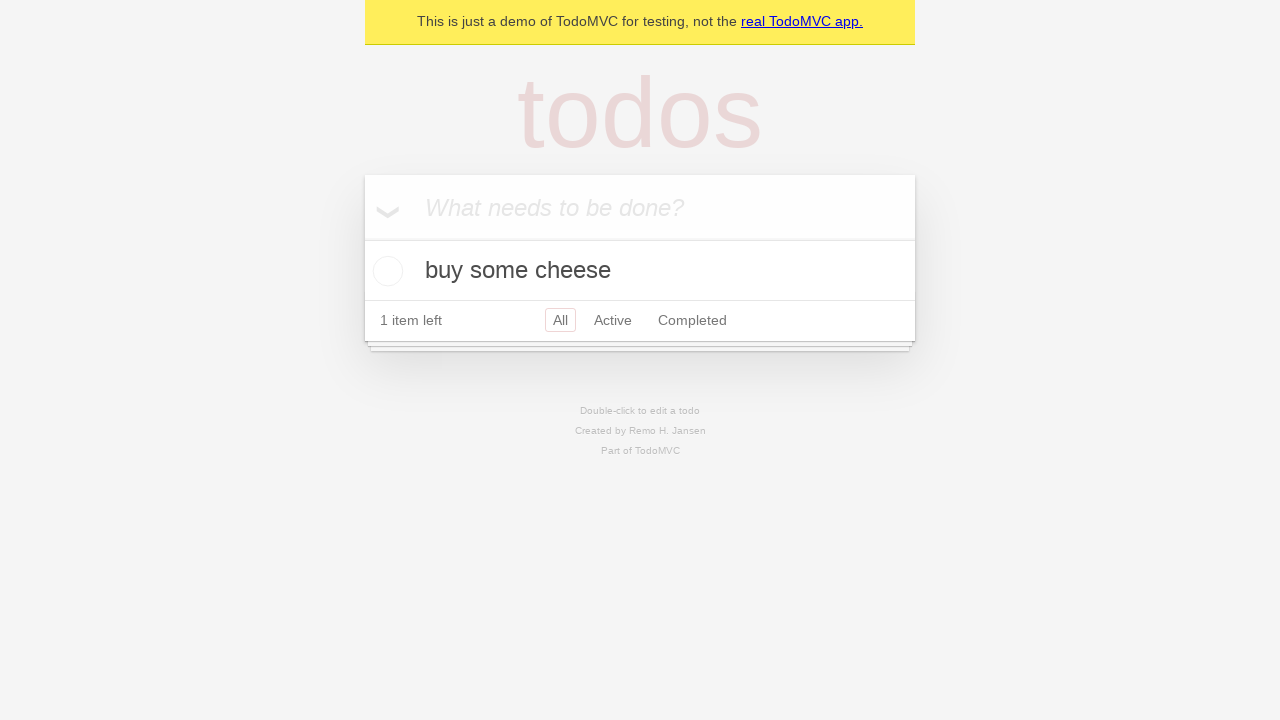

Filled todo input with 'feed the cat' on internal:attr=[placeholder="What needs to be done?"i]
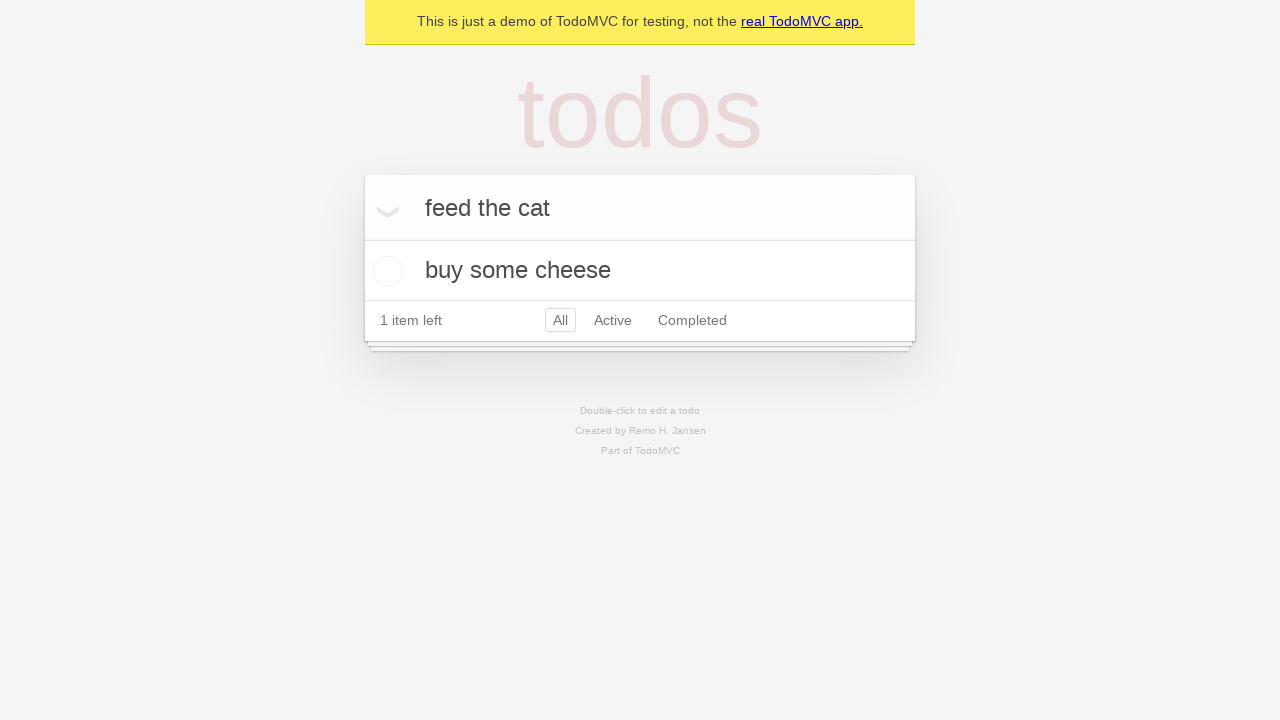

Pressed Enter to add second todo on internal:attr=[placeholder="What needs to be done?"i]
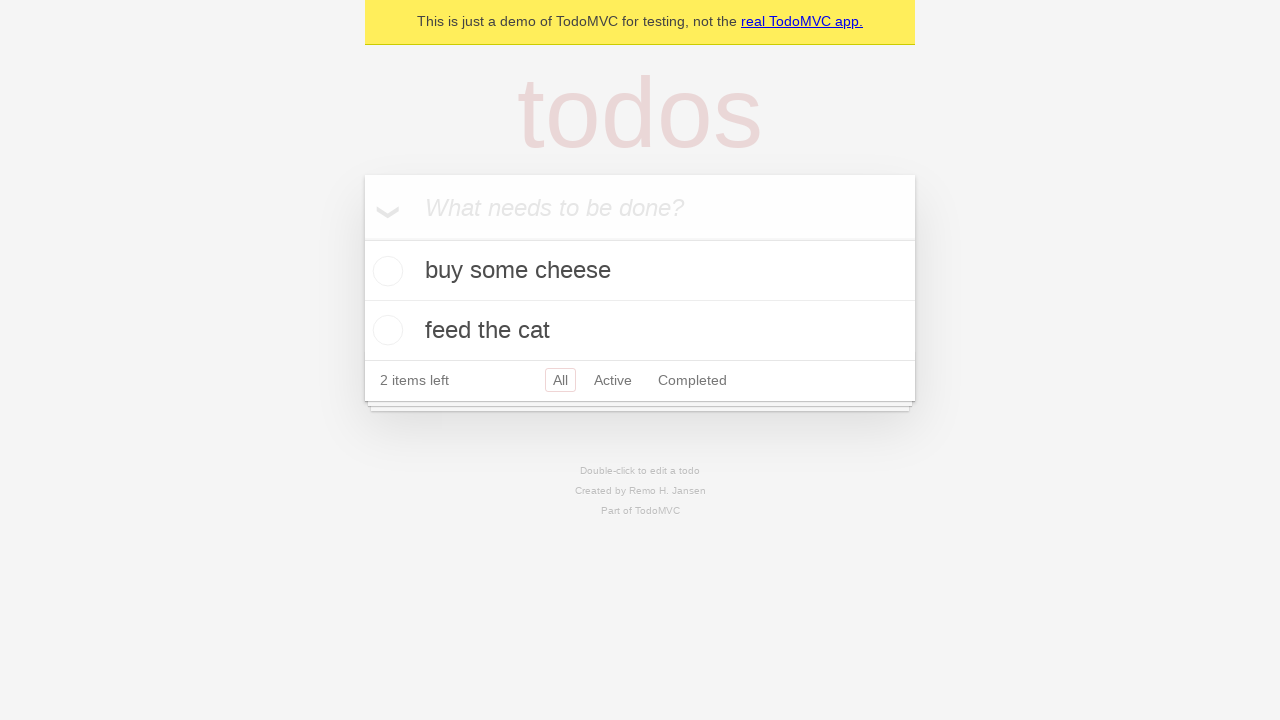

Filled todo input with 'book a doctors appointment' on internal:attr=[placeholder="What needs to be done?"i]
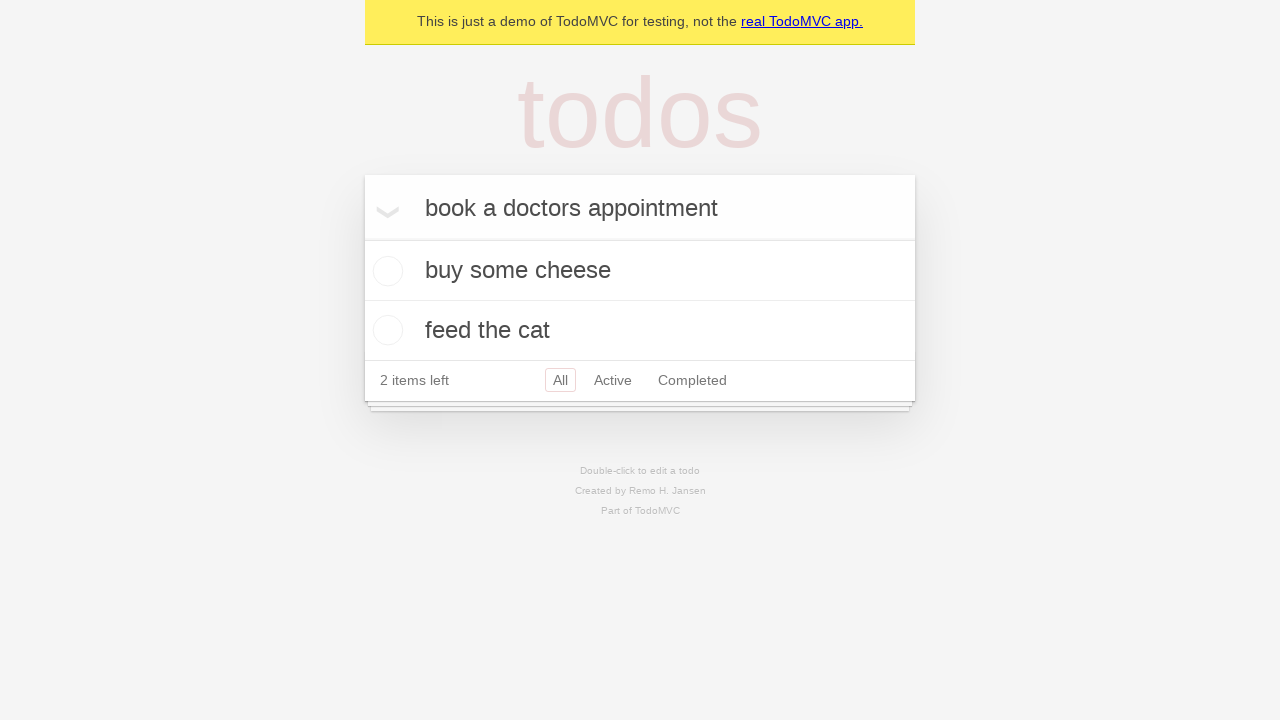

Pressed Enter to add third todo on internal:attr=[placeholder="What needs to be done?"i]
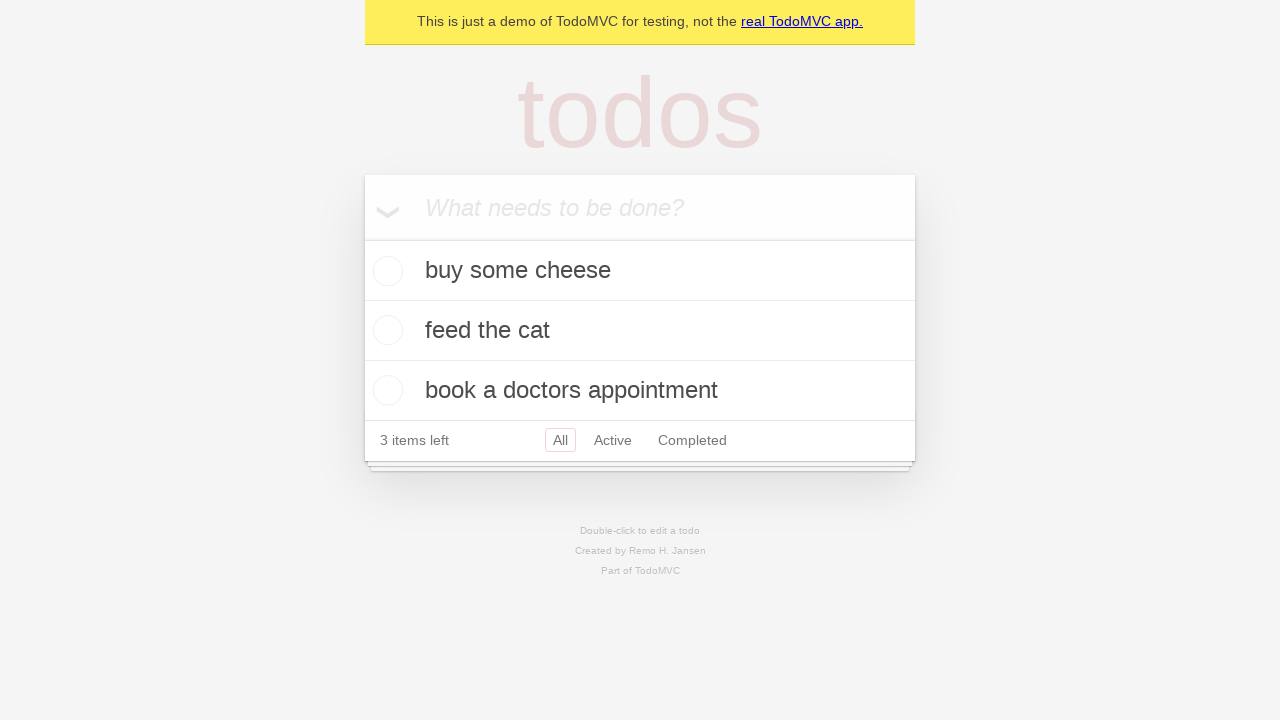

Checked the second todo item at (385, 330) on internal:testid=[data-testid="todo-item"s] >> nth=1 >> internal:role=checkbox
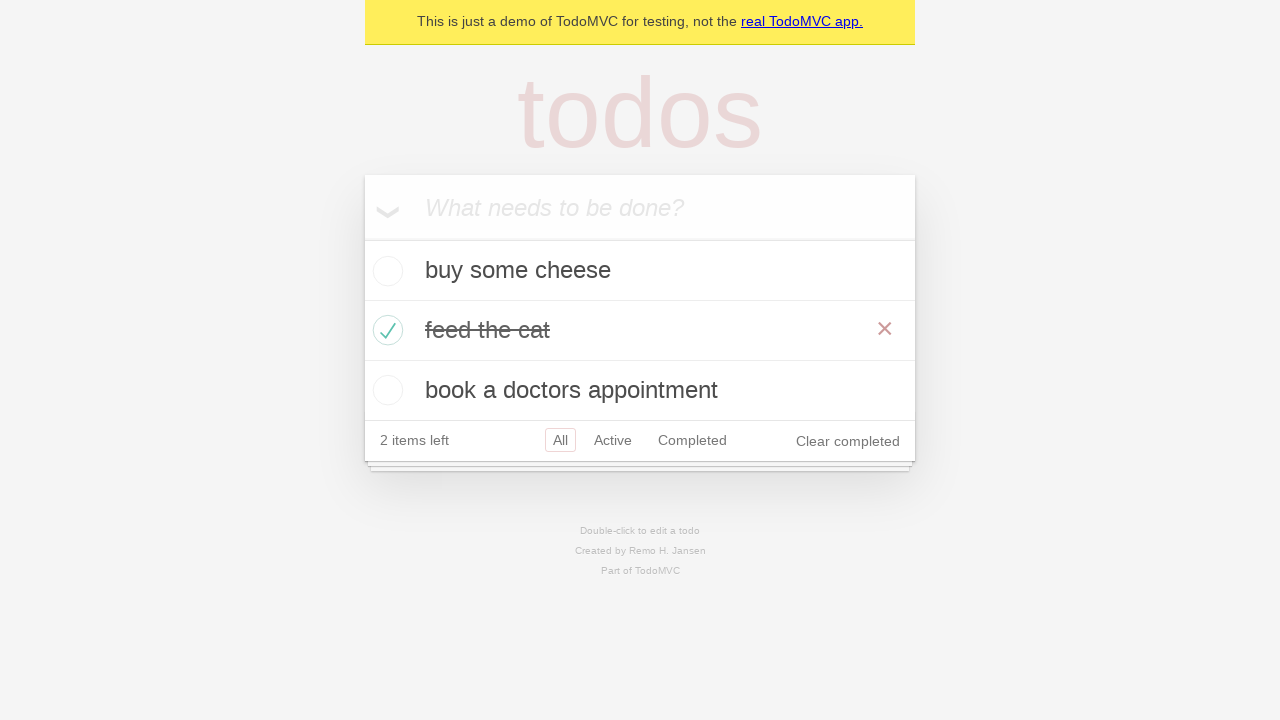

Clicked 'All' filter link at (560, 440) on internal:role=link[name="All"i]
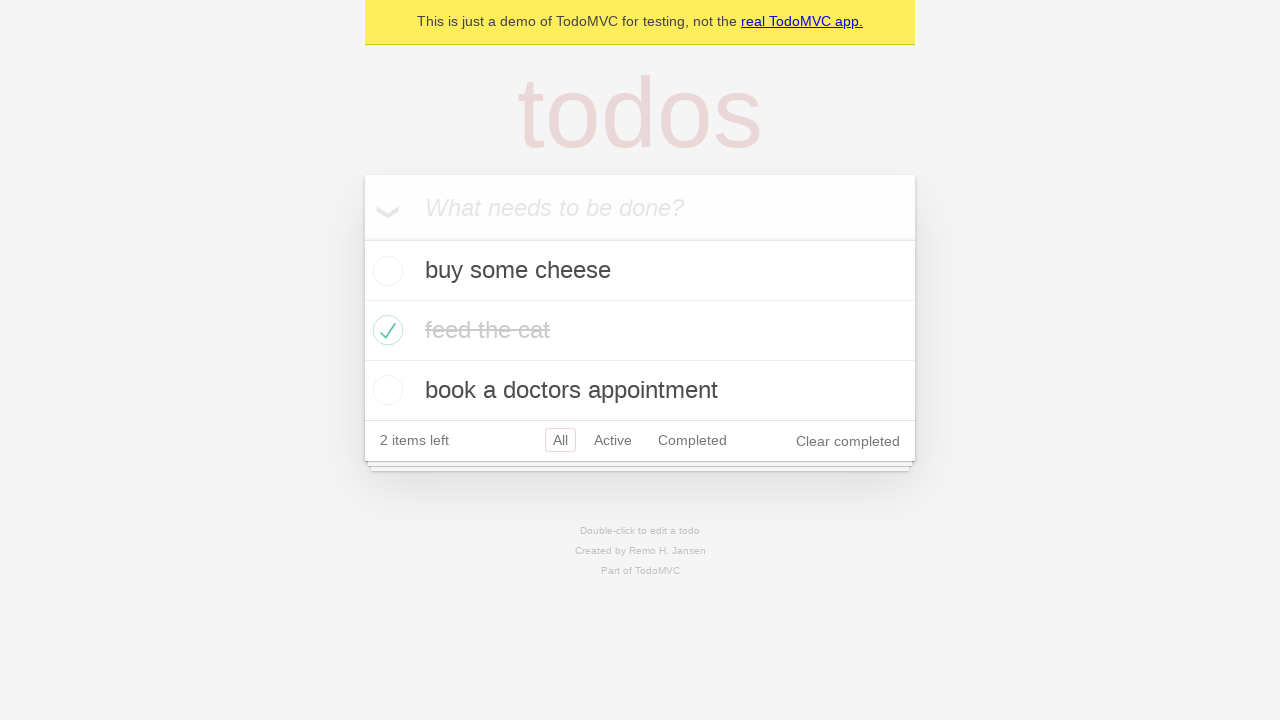

Clicked 'Active' filter link at (613, 440) on internal:role=link[name="Active"i]
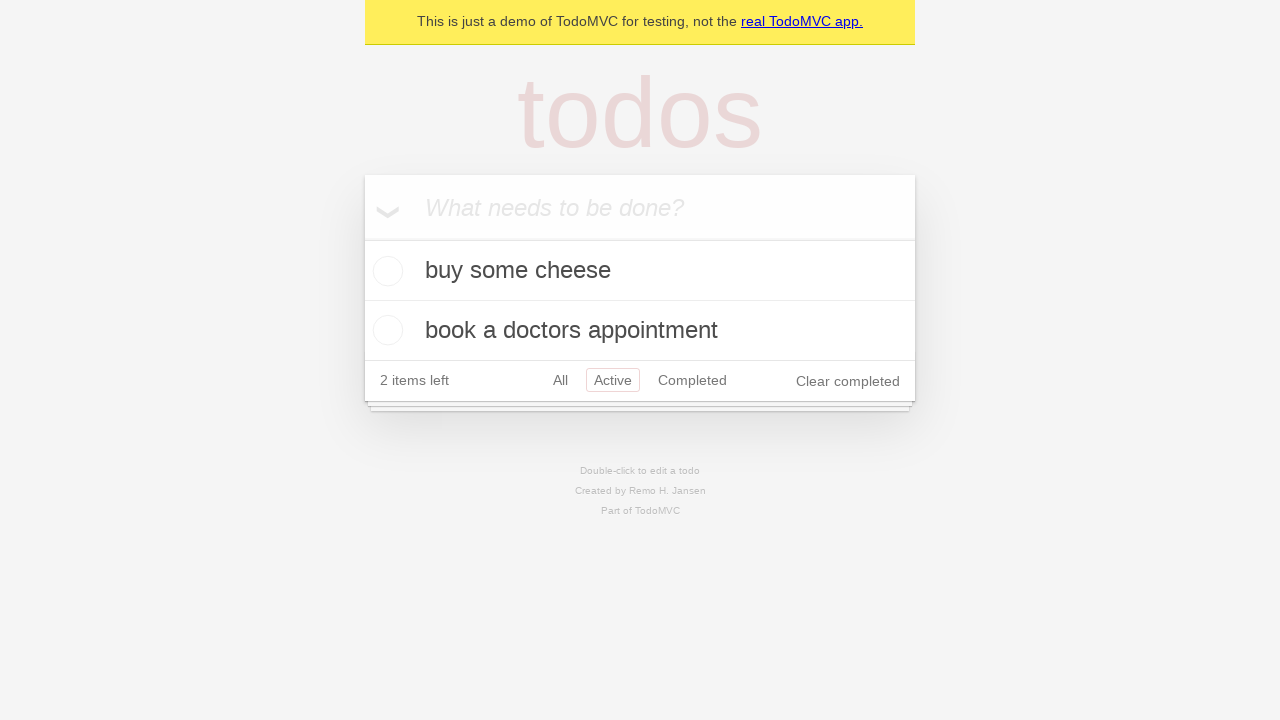

Clicked 'Completed' filter link at (692, 380) on internal:role=link[name="Completed"i]
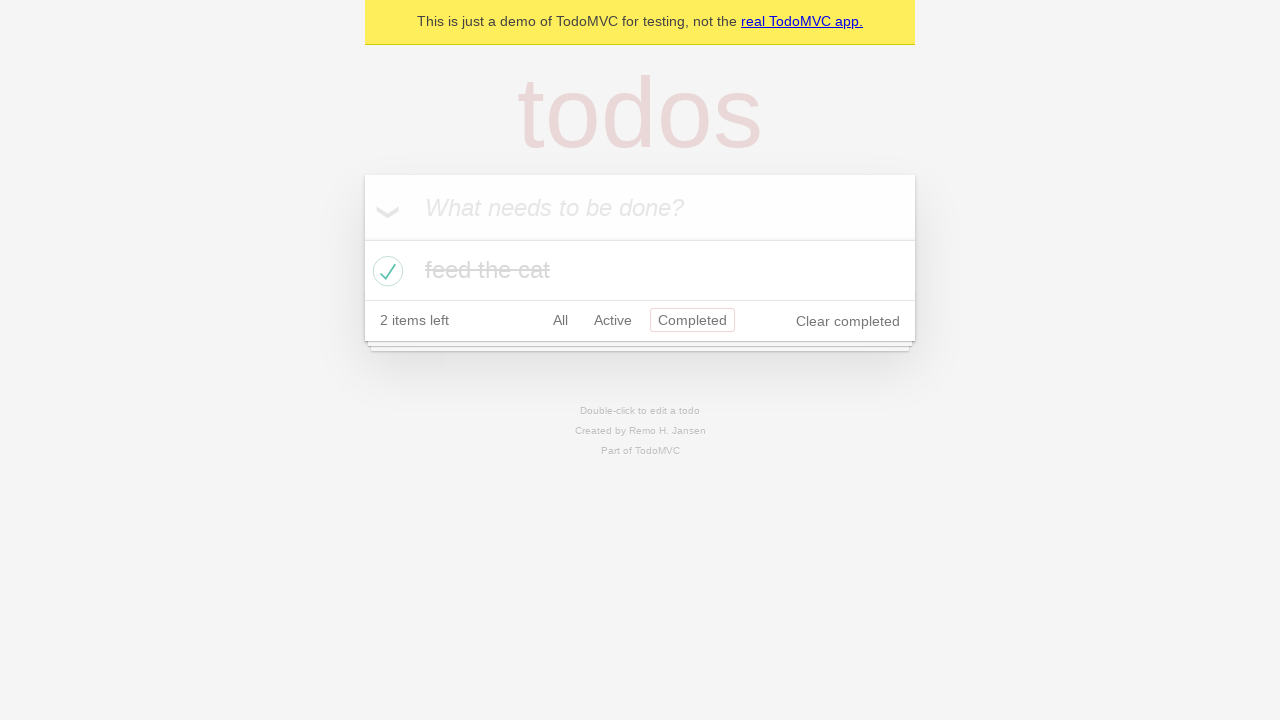

Used browser back button to navigate away from Completed filter
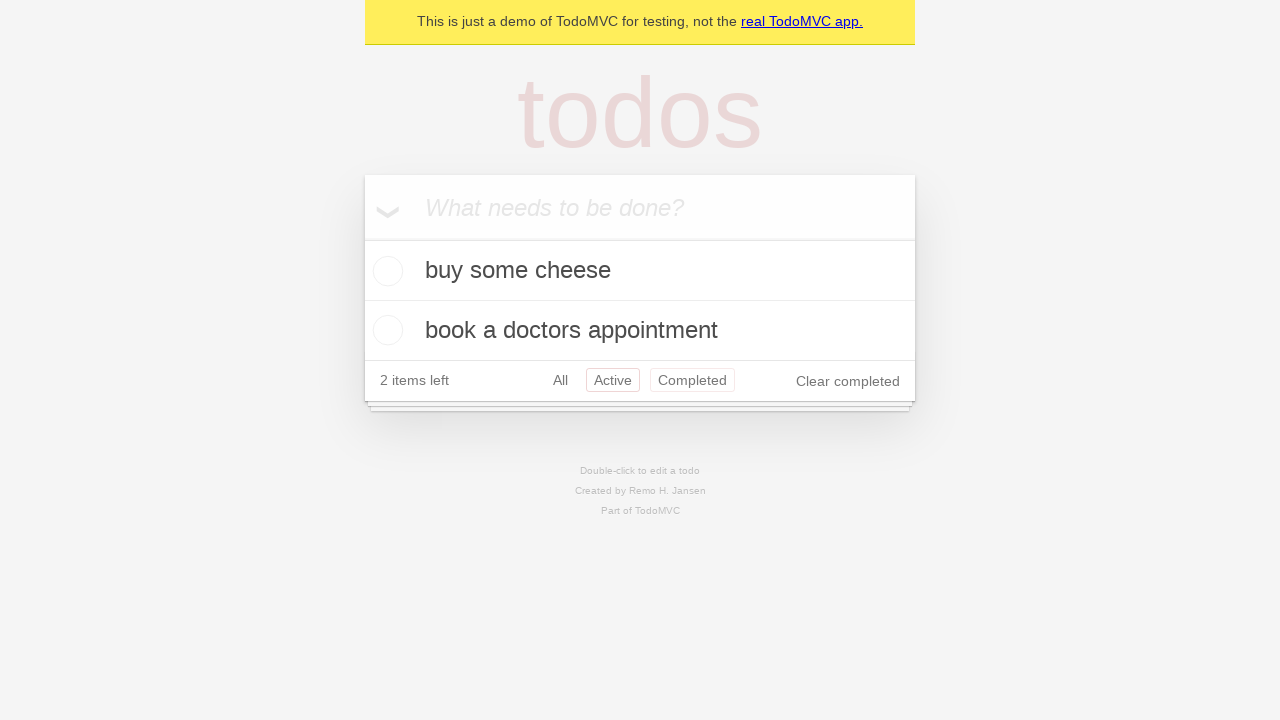

Used browser back button again to return to All filter
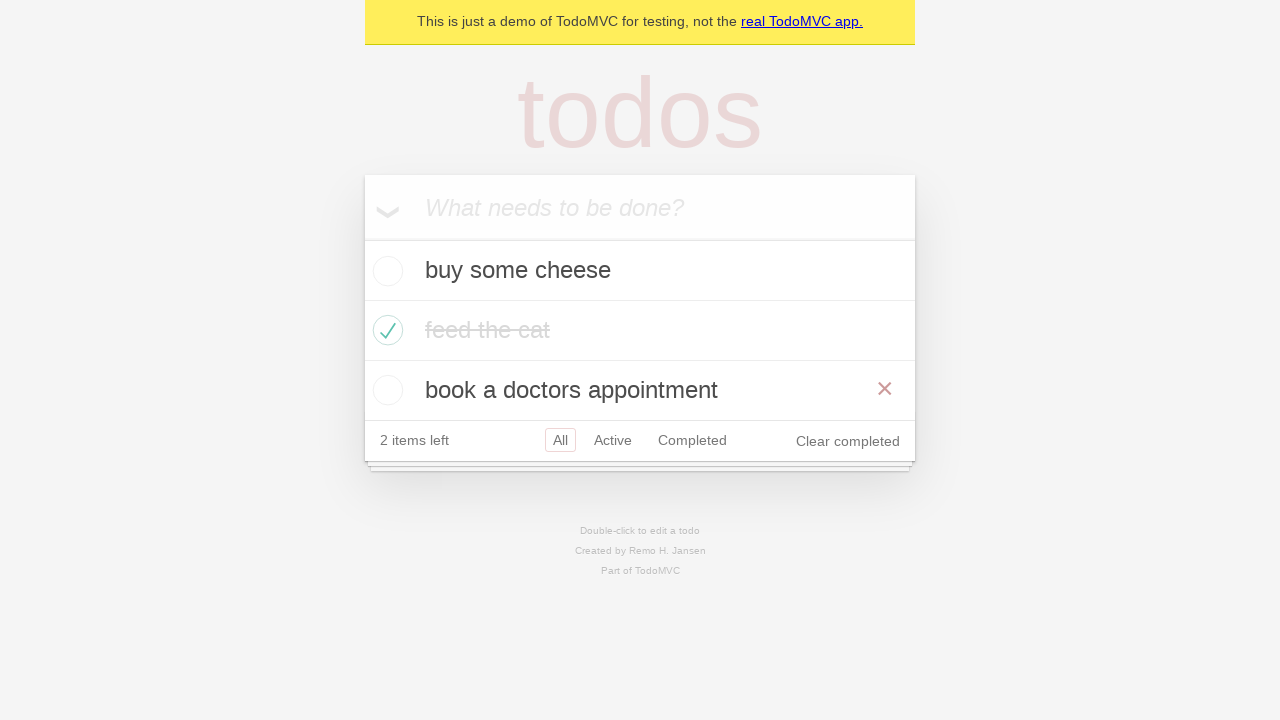

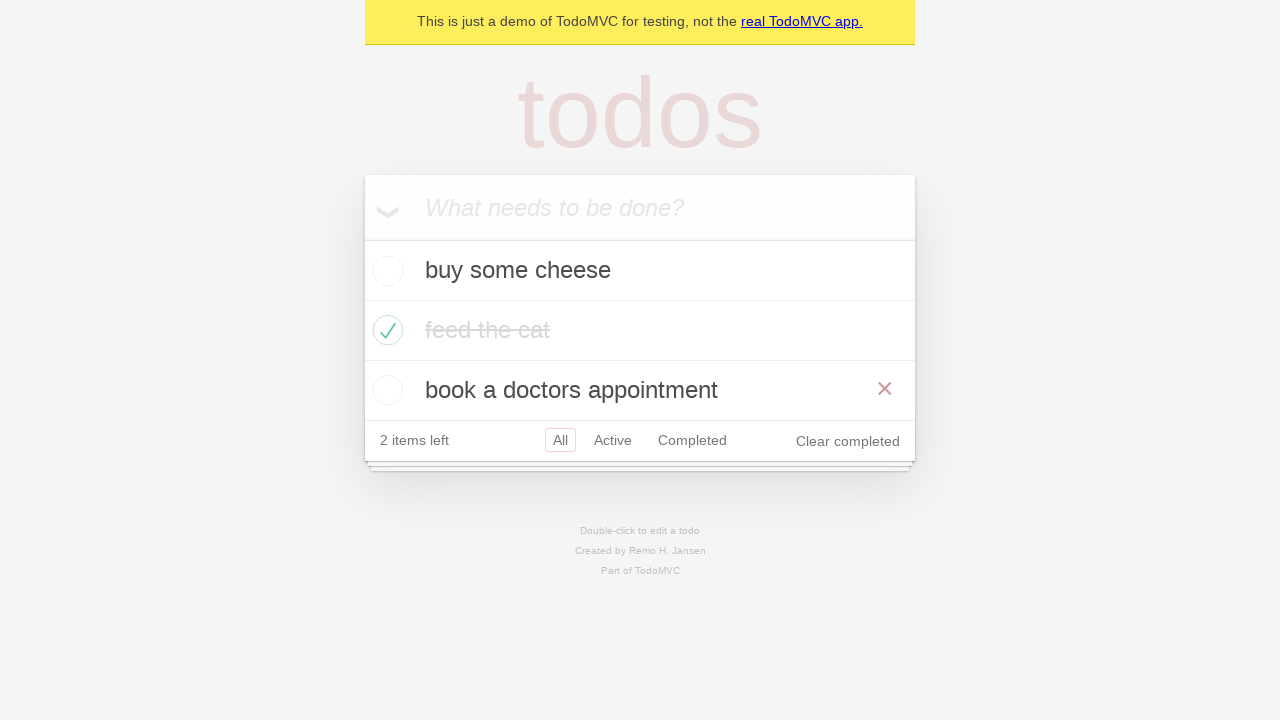